Tests selecting an option from a dropdown menu by visible text and verifies the selected value

Starting URL: https://eviltester.github.io/supportclasses/

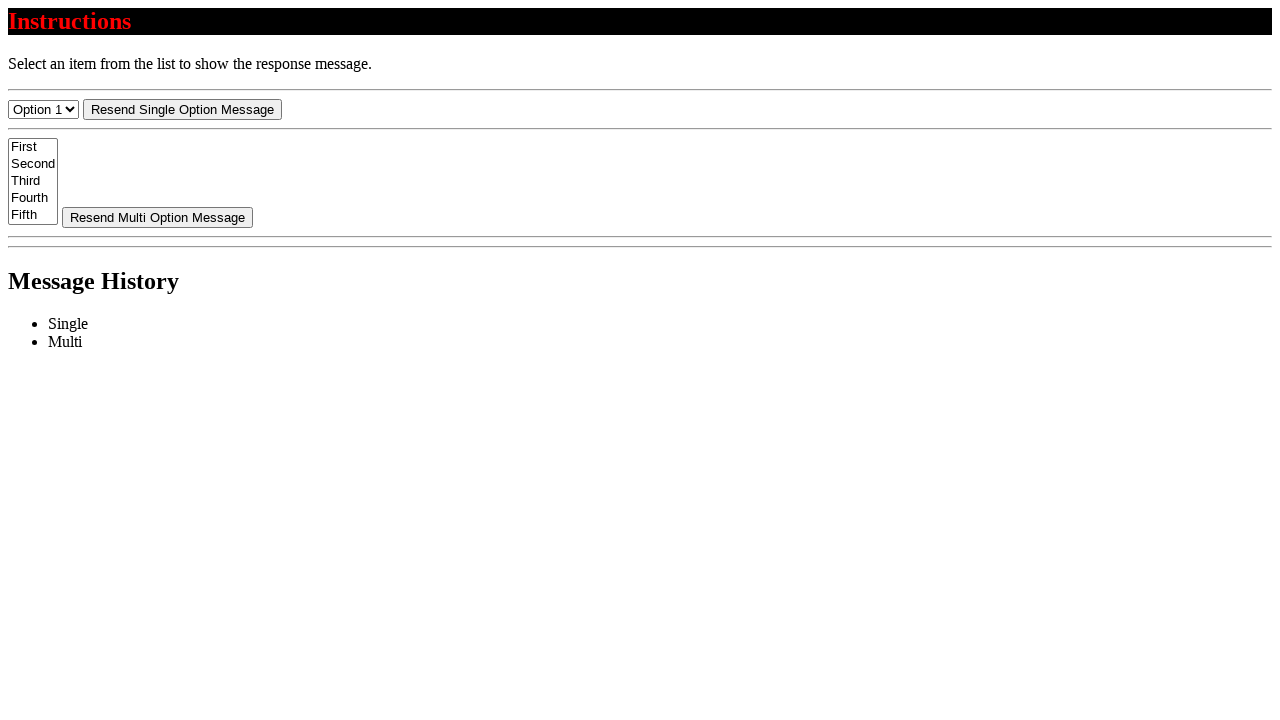

Selected 'Option 3' from dropdown menu on #select-menu
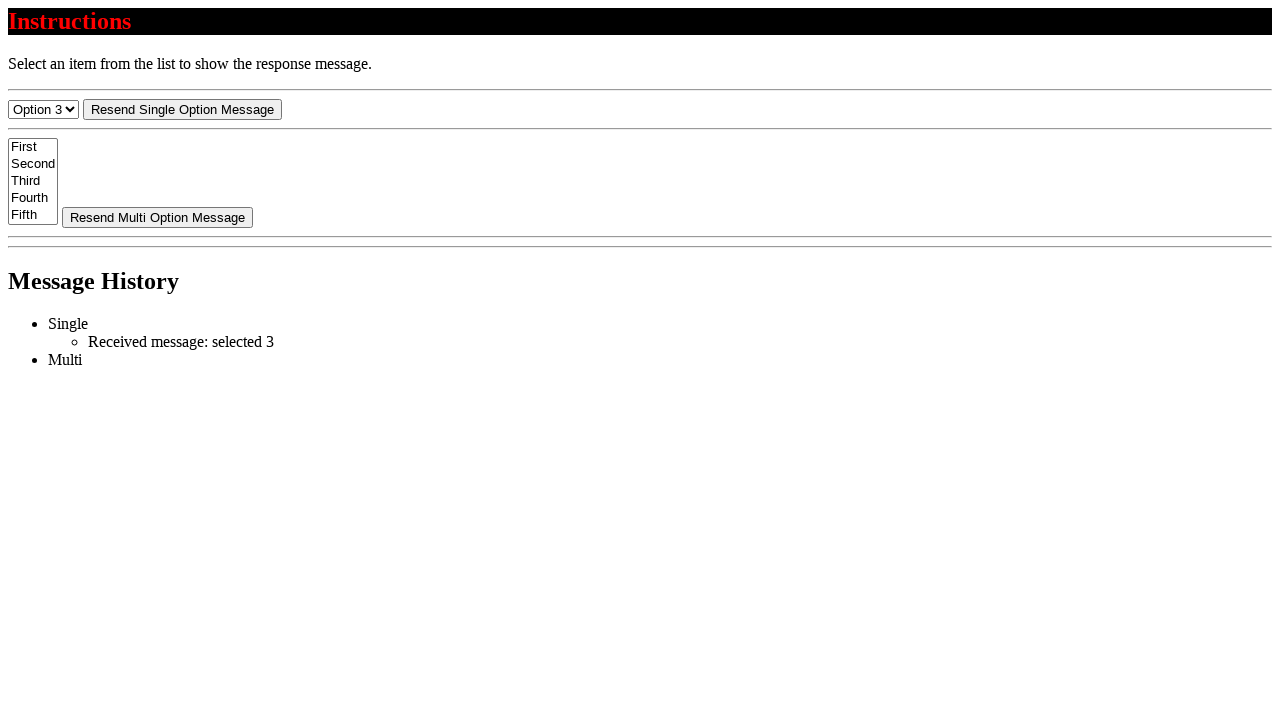

Retrieved selected value from dropdown
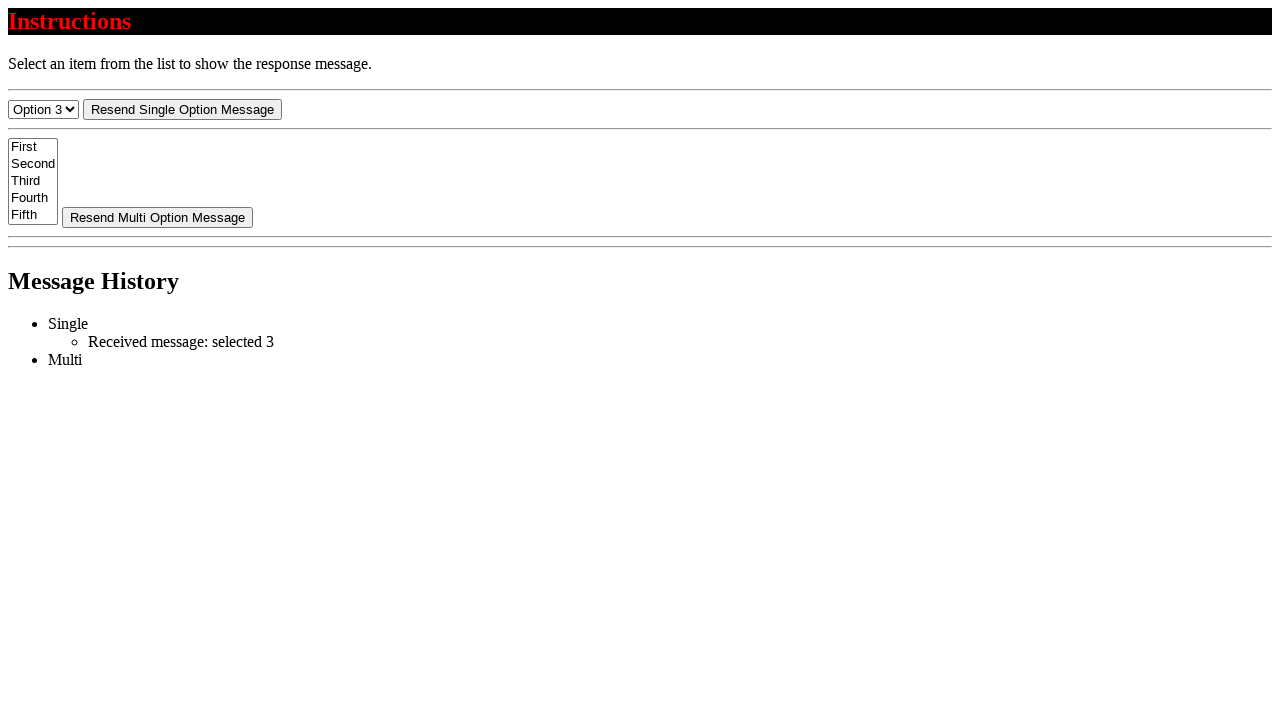

Verified selected value equals '3'
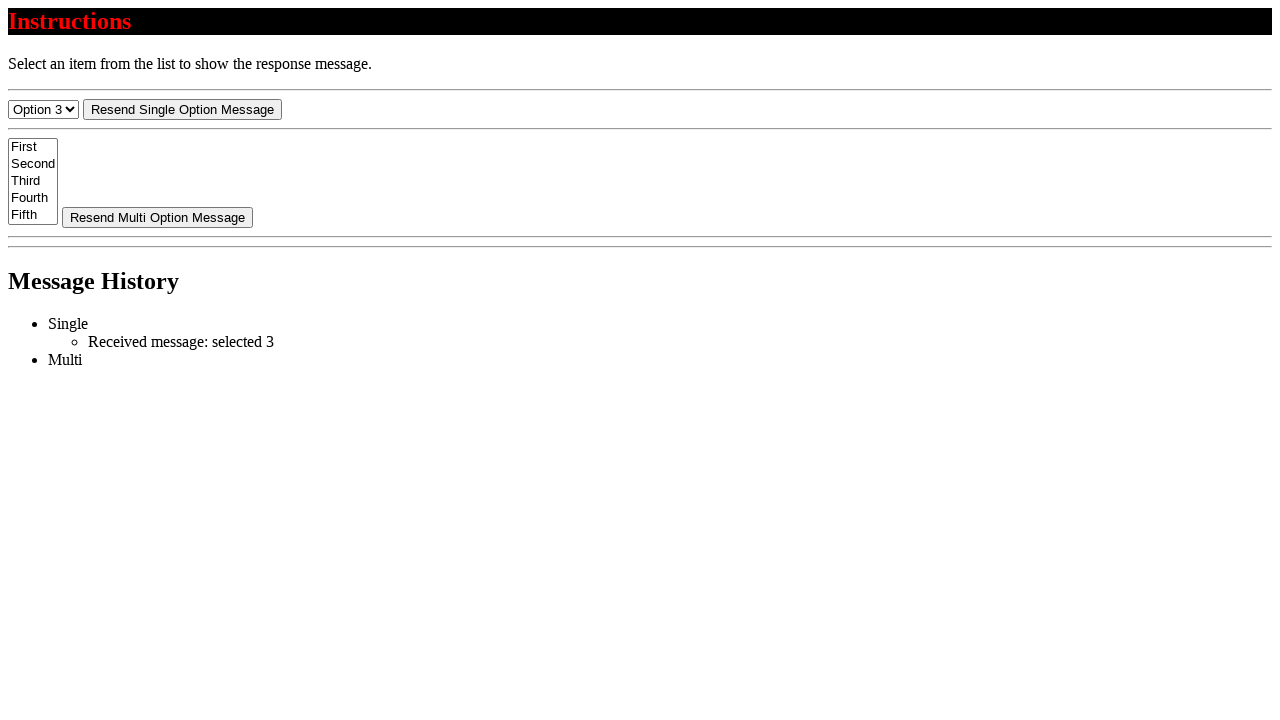

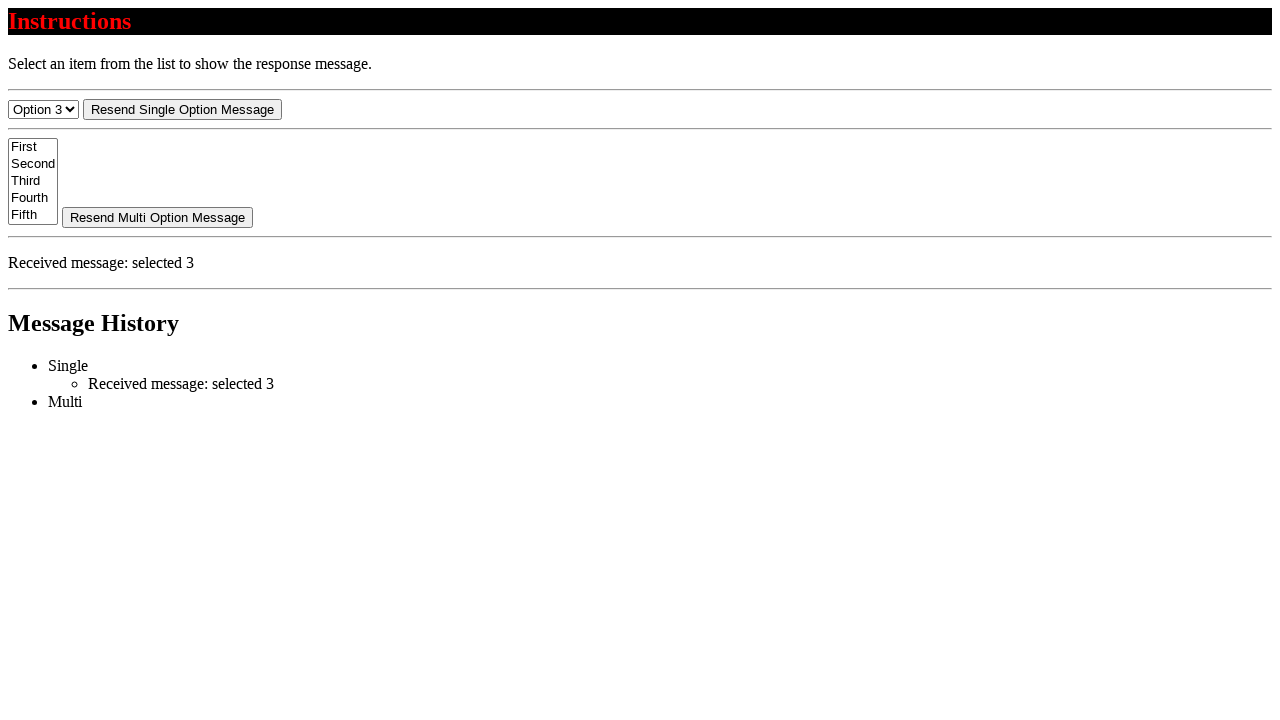